Tests adding a product to the shopping cart on BrowserStack demo site by clicking the add to cart button and verifying the product appears in the cart panel.

Starting URL: https://www.bstackdemo.com

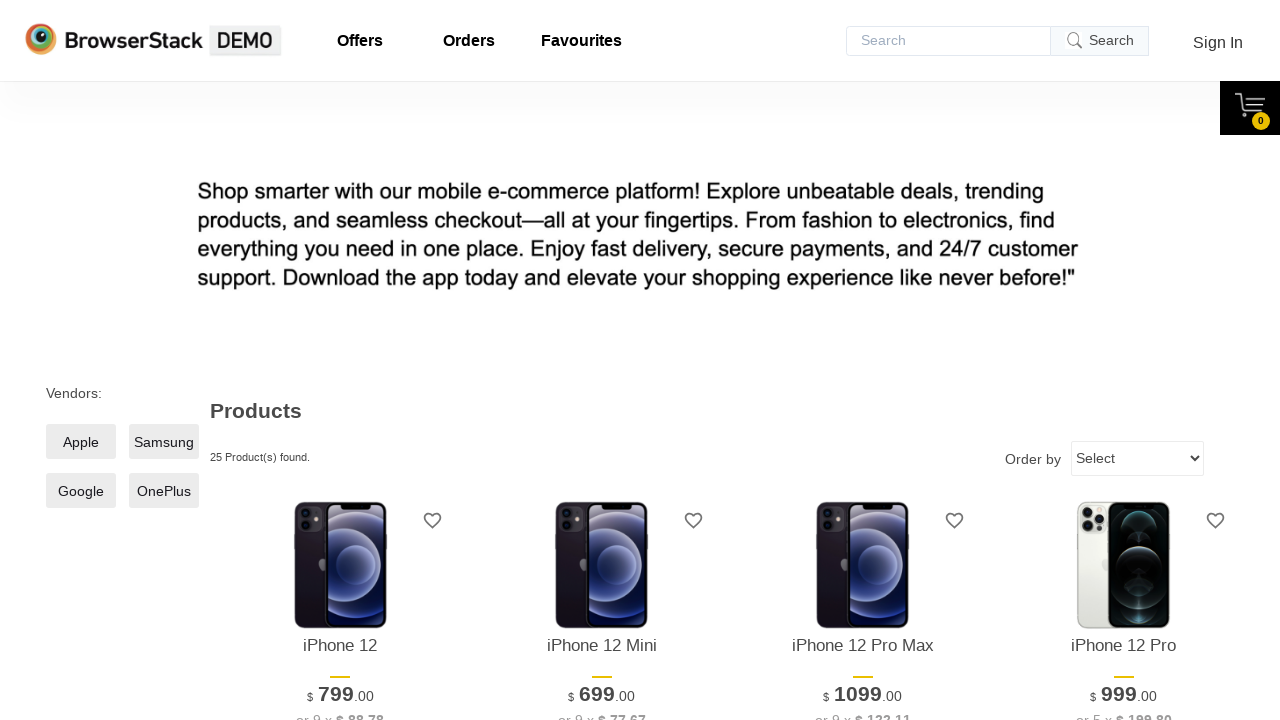

Page loaded with domcontentloaded state
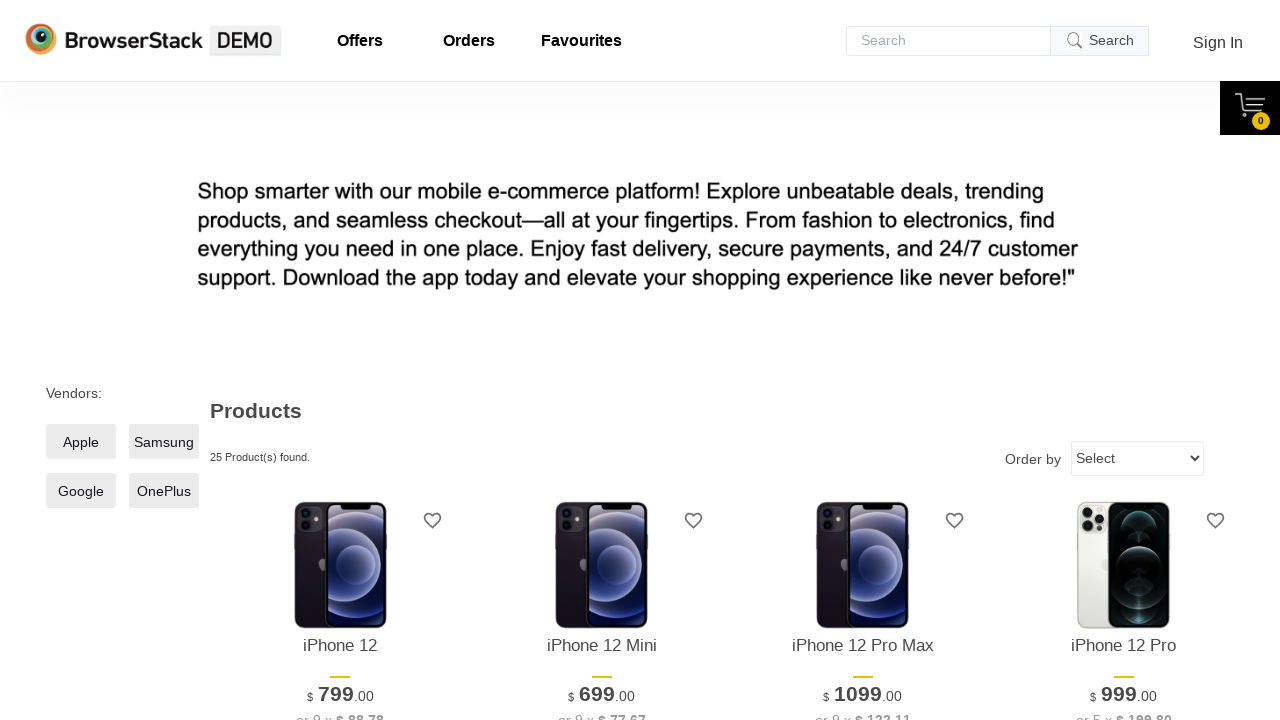

Verified page title contains 'StackDemo'
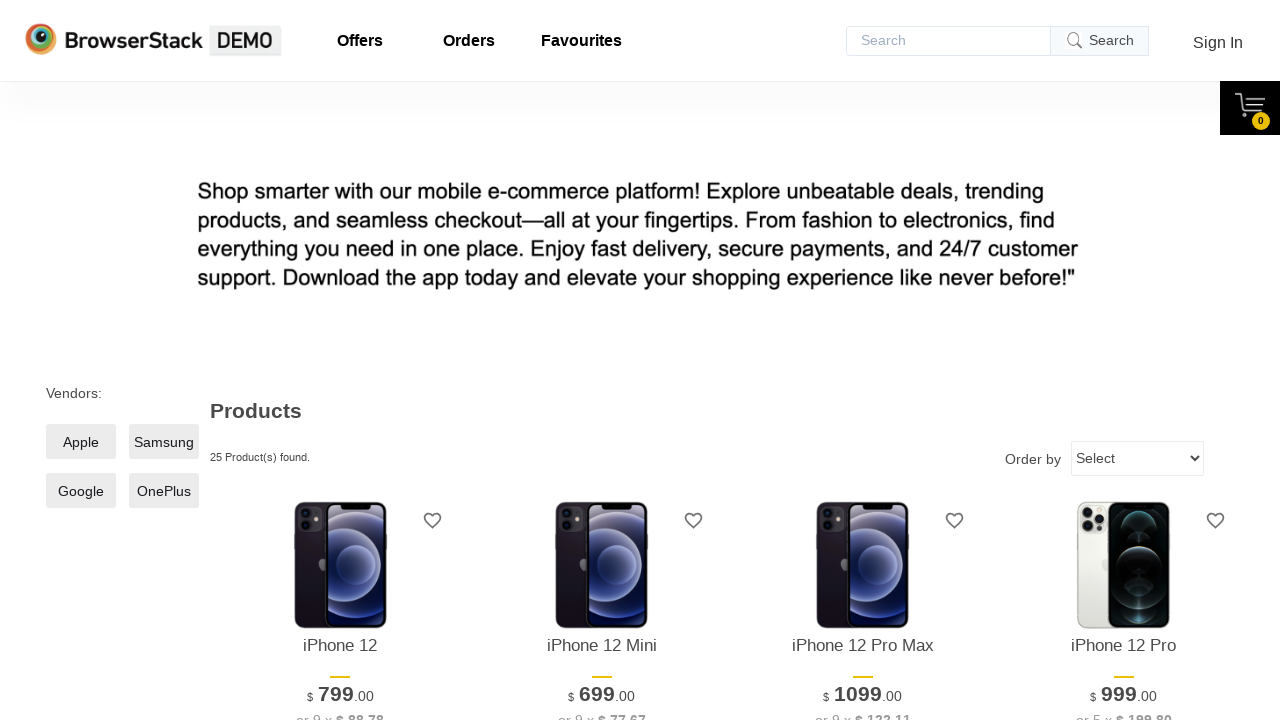

Retrieved product name from screen: 'iPhone 12'
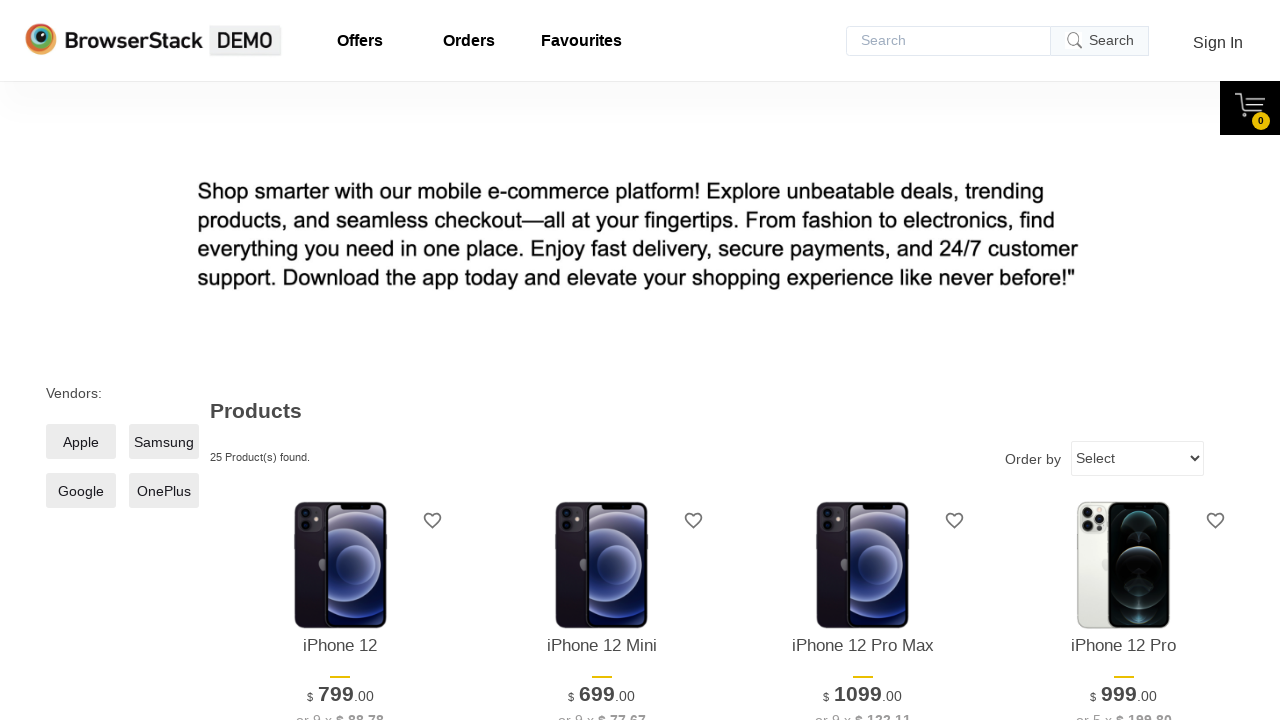

Clicked 'Add to Cart' button for the first product at (340, 361) on xpath=//*[@id='1']/div[4]
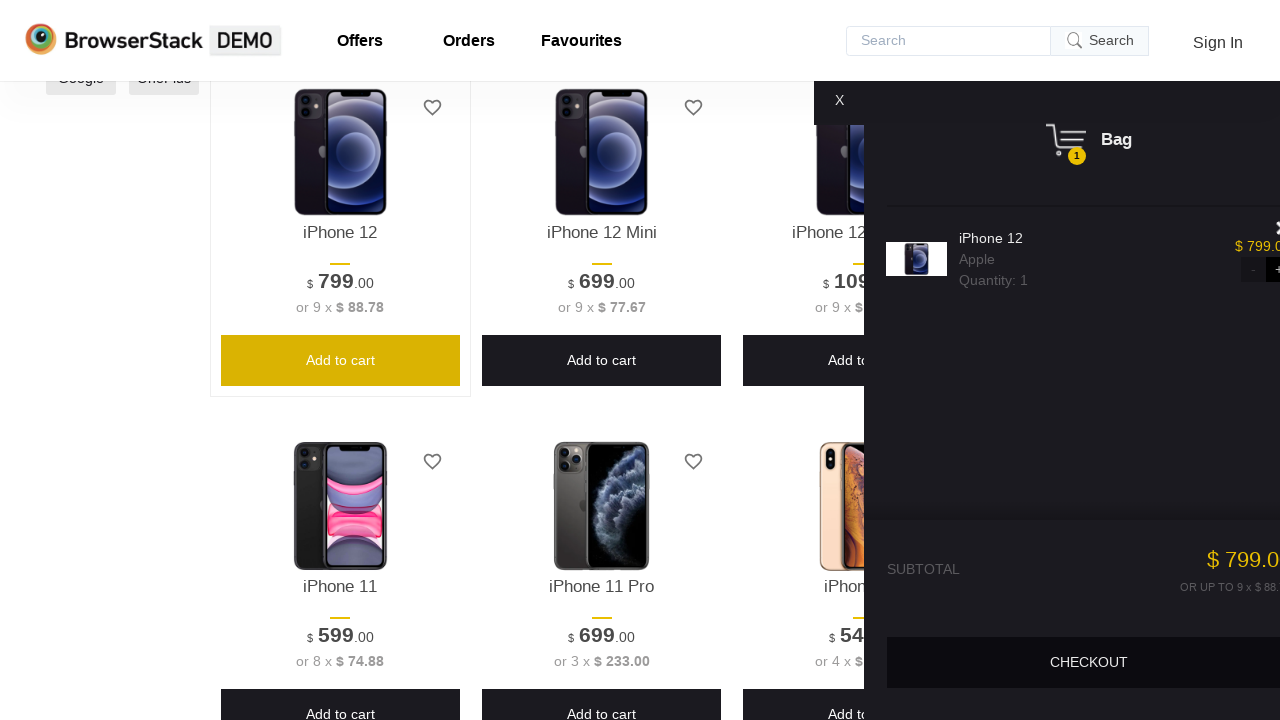

Cart panel appeared and became visible
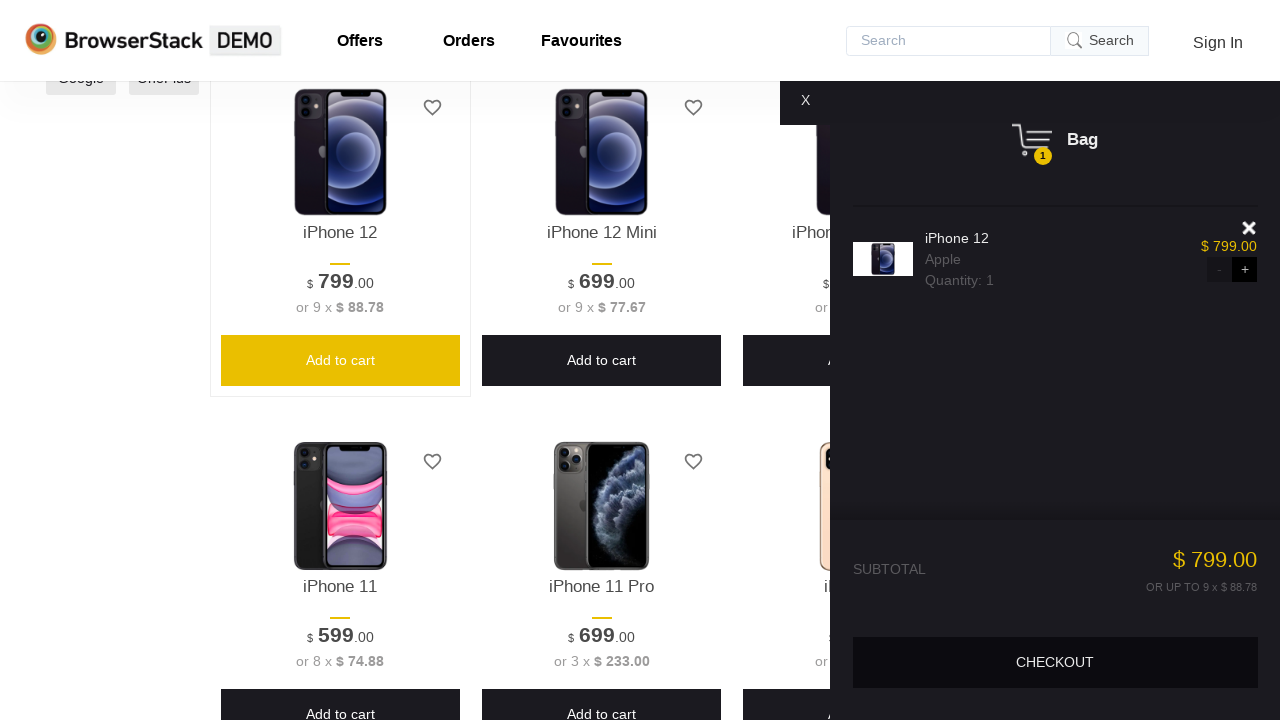

Retrieved product name from cart: 'iPhone 12'
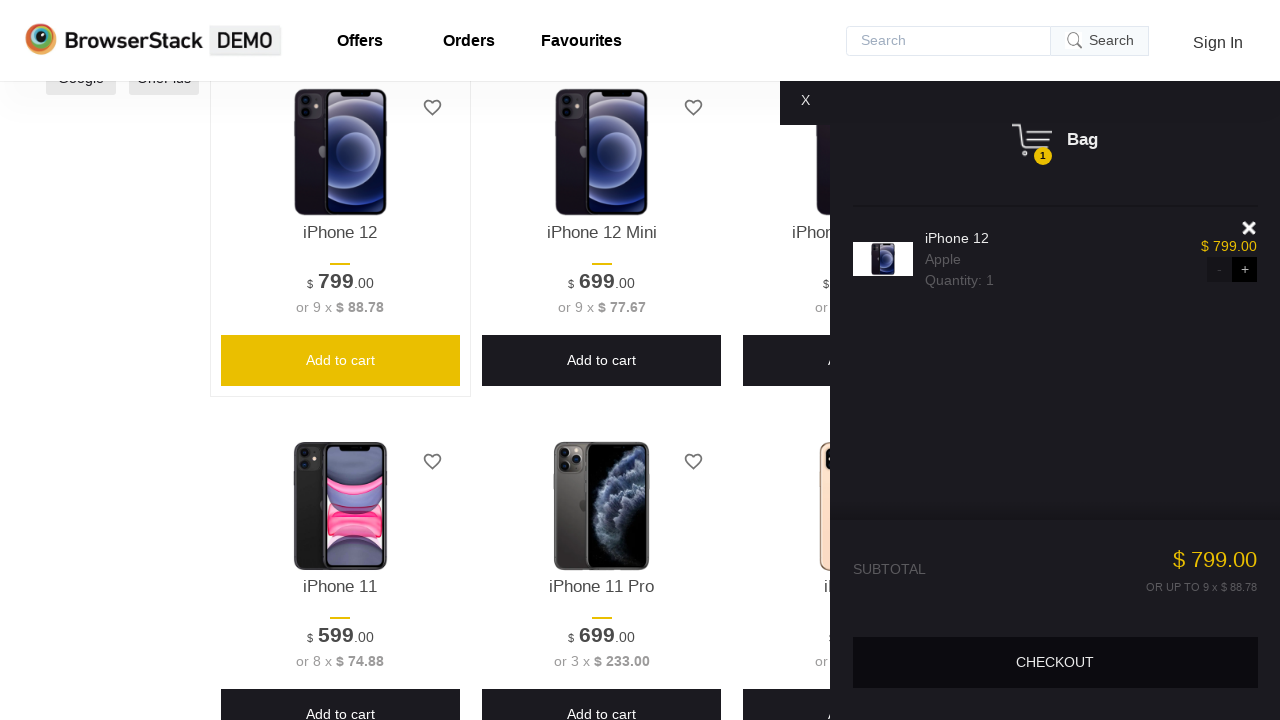

Verified product in cart matches the product that was clicked
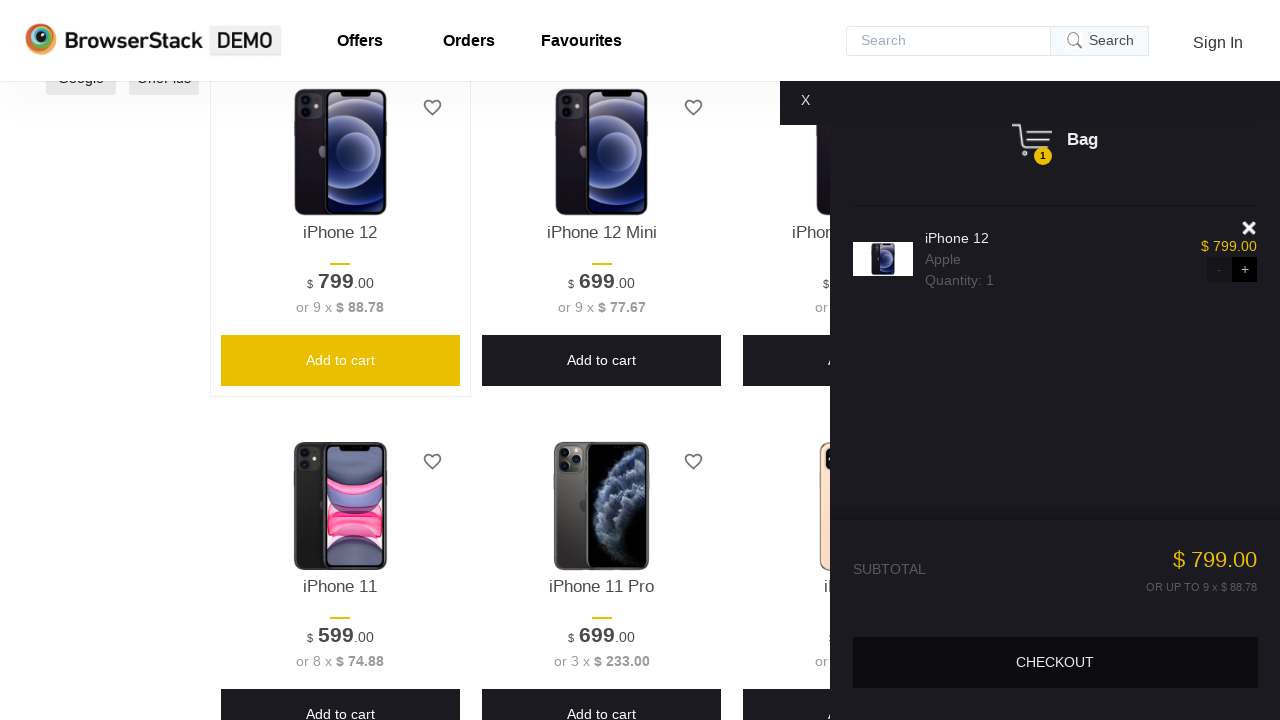

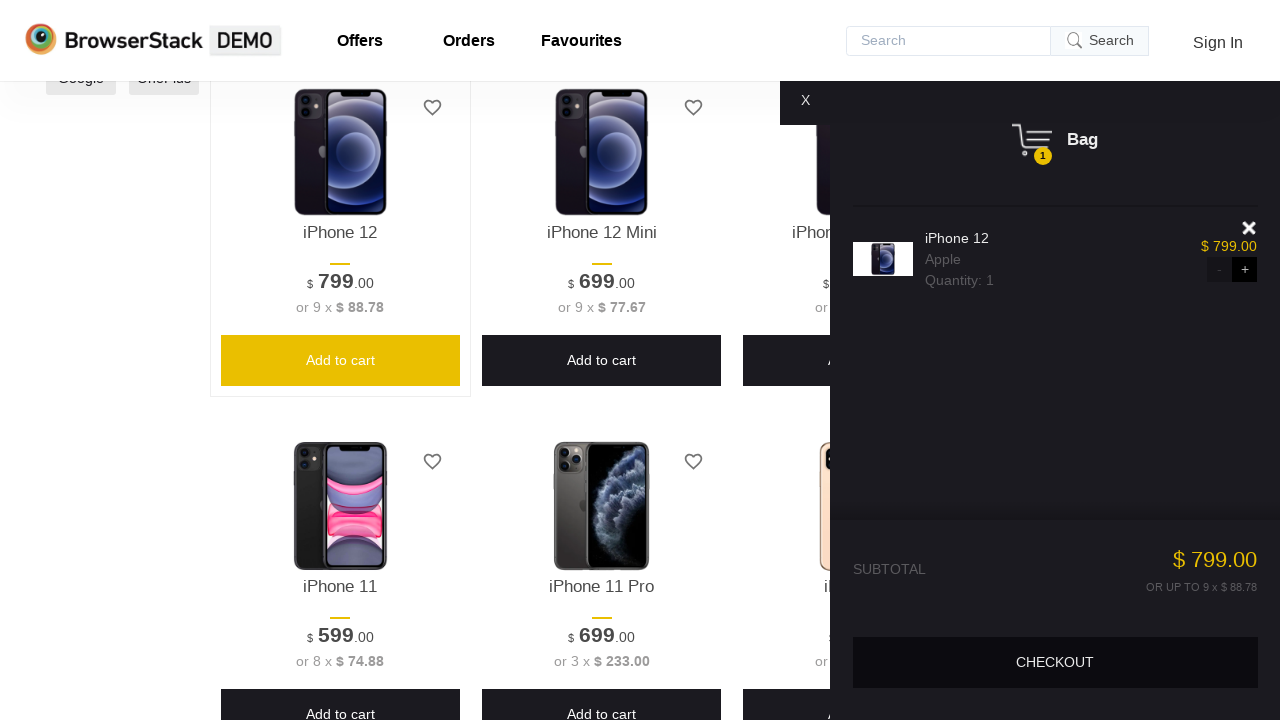